Tests radio button functionality on a practice page by clicking on different radio button options

Starting URL: https://www.leafground.com/radio.xhtml

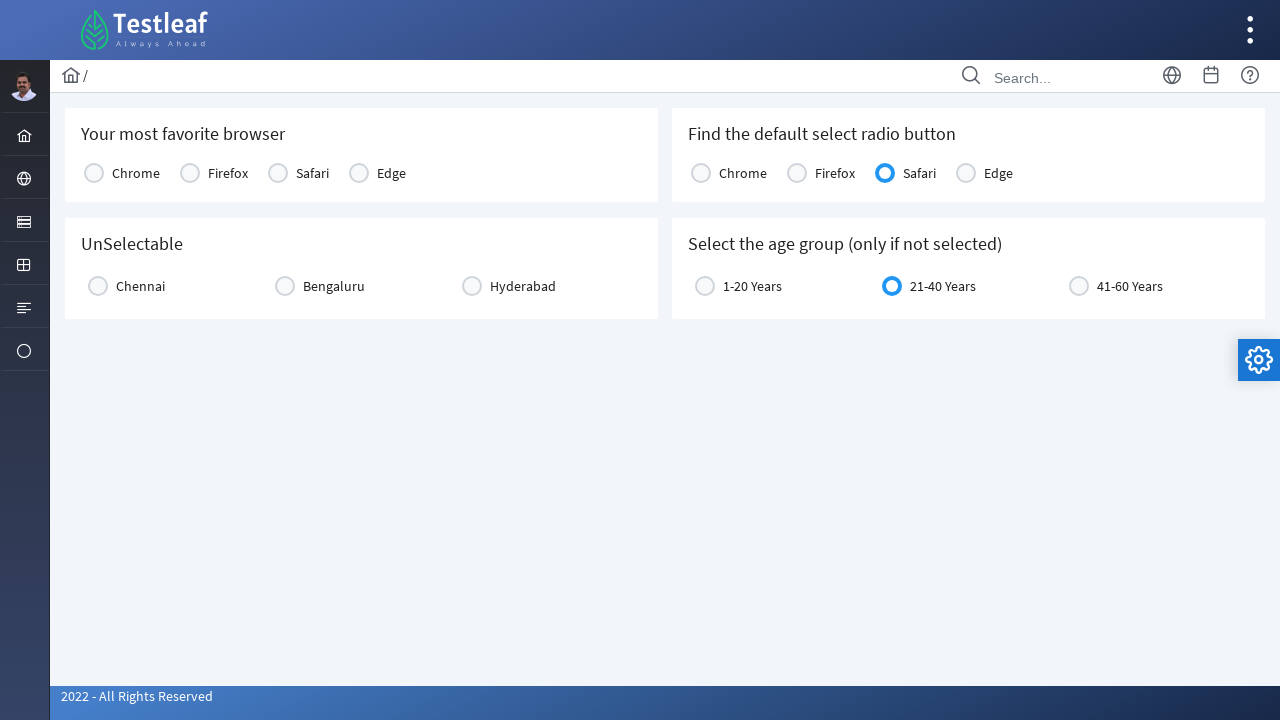

Clicked on the first radio button option at (190, 173) on xpath=//*[@id='j_idt87:console1']/tbody/tr/td[2]/div
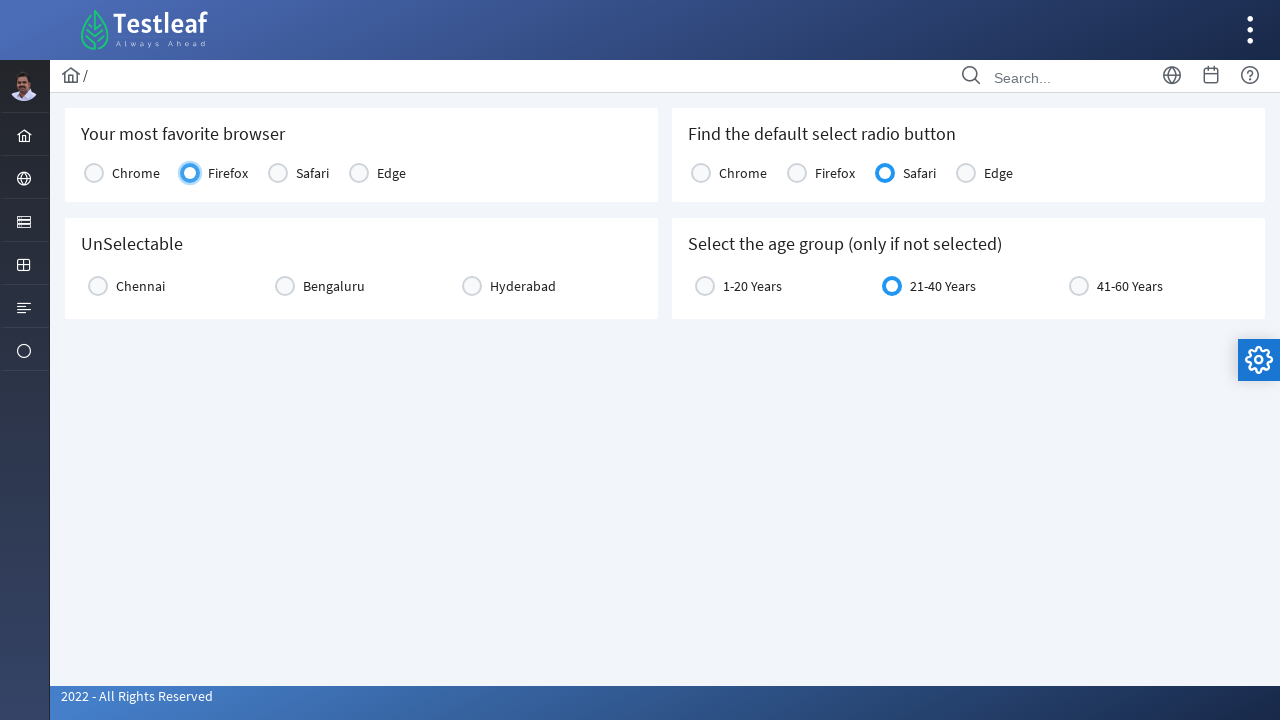

Clicked on the second radio button option at (285, 286) on xpath=//*[@id='j_idt87:city2']/div/div[2]/div/div[2]/span
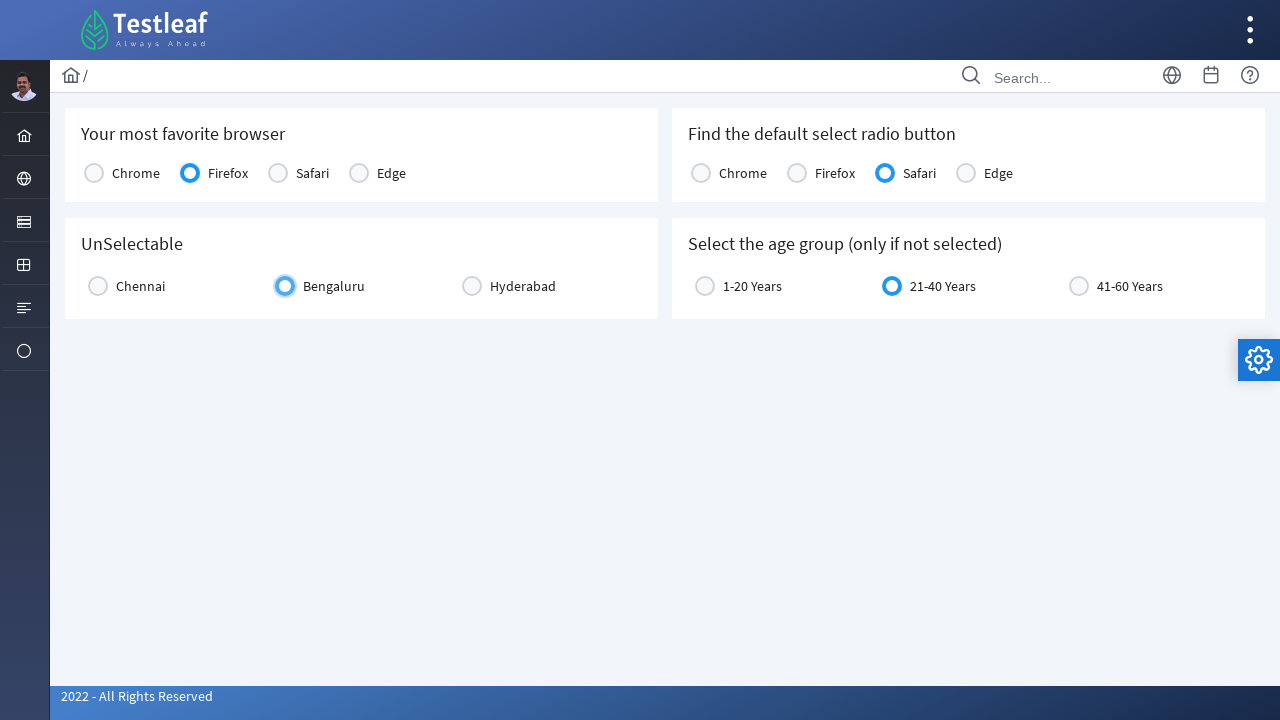

Waited for interaction to complete
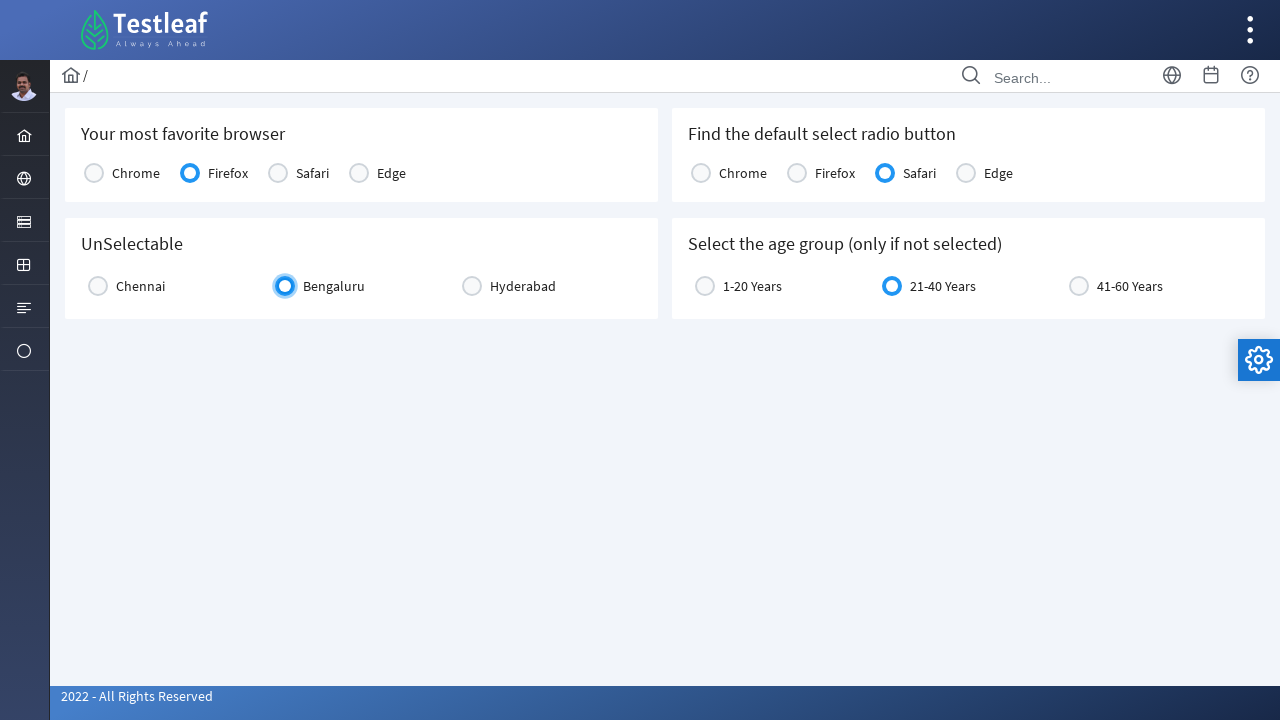

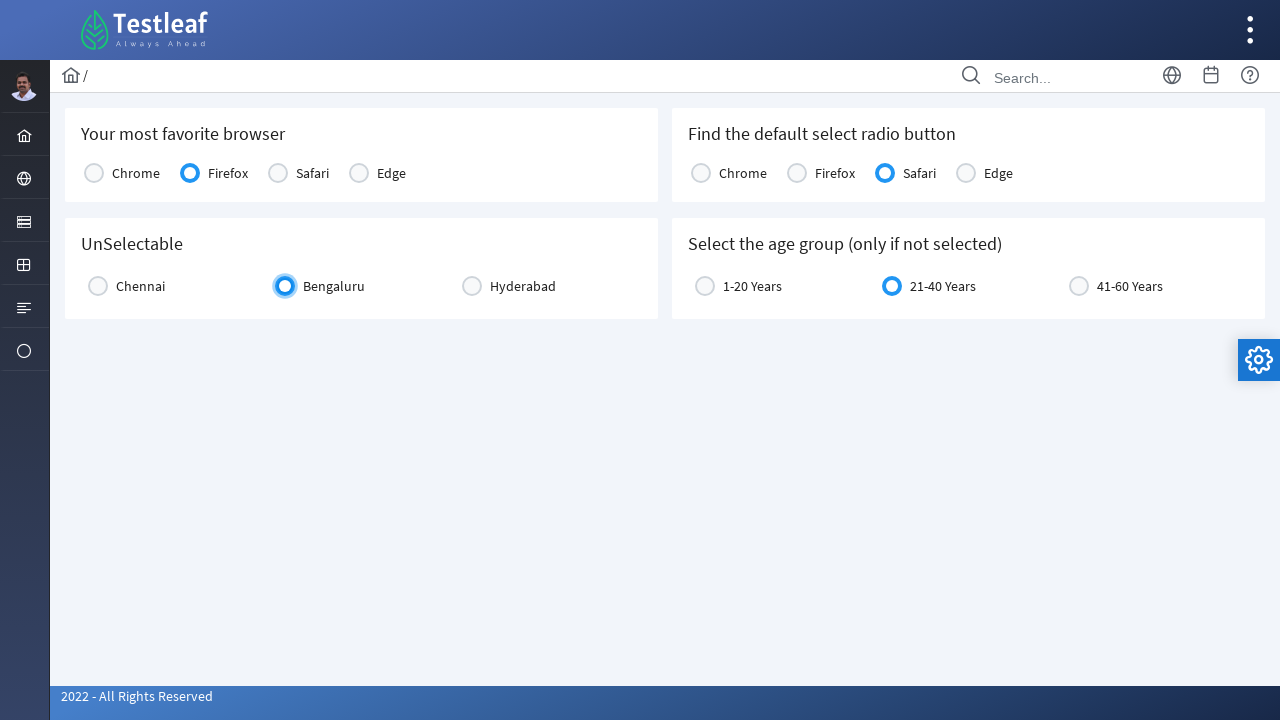